Tests JavaScript alert handling by navigating to an alert test page, setting up a dialog handler, and clicking a button to trigger and accept an alert dialog.

Starting URL: https://testpages.eviltester.com/styled/alerts/alert-test.html

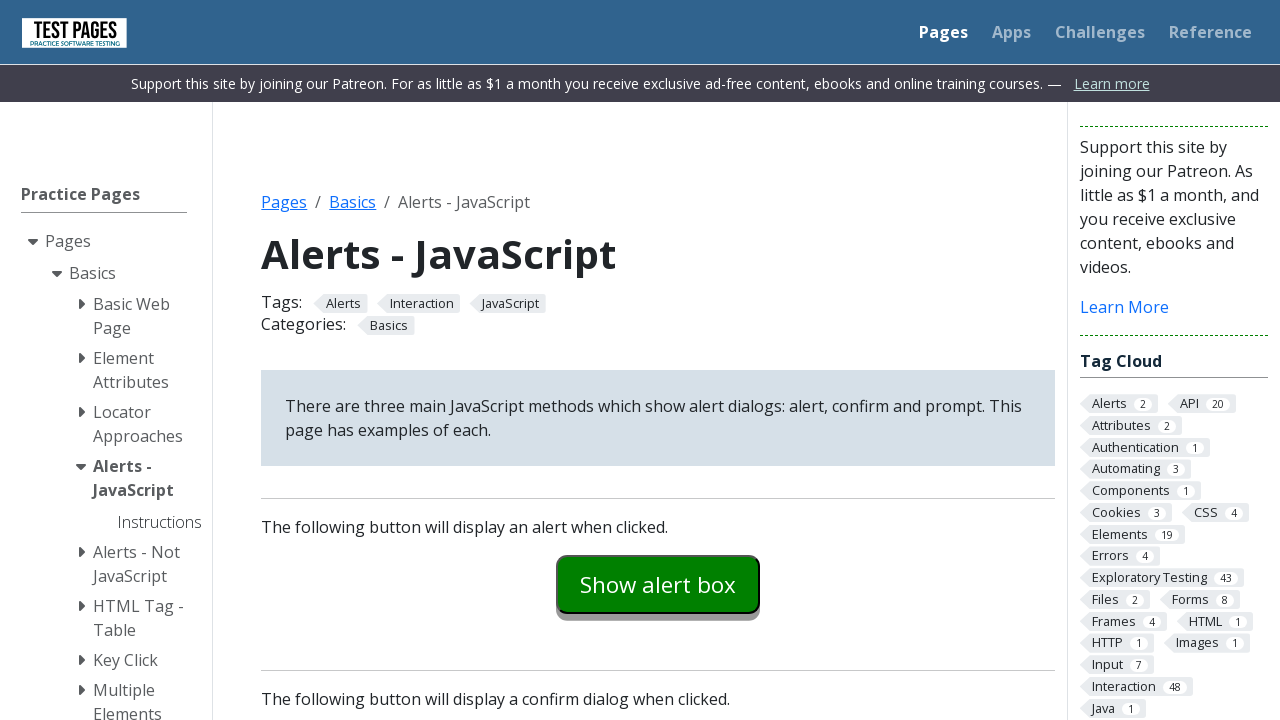

Navigated to alert test page
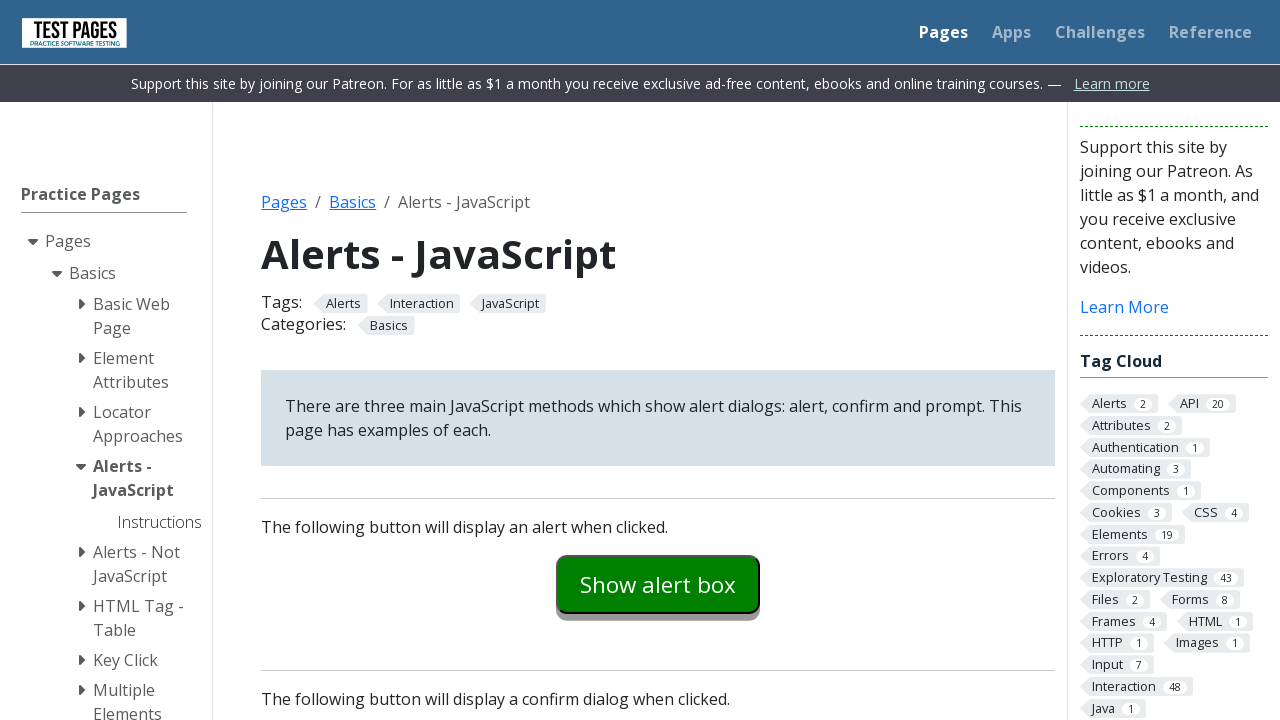

Set up dialog handler to accept alerts
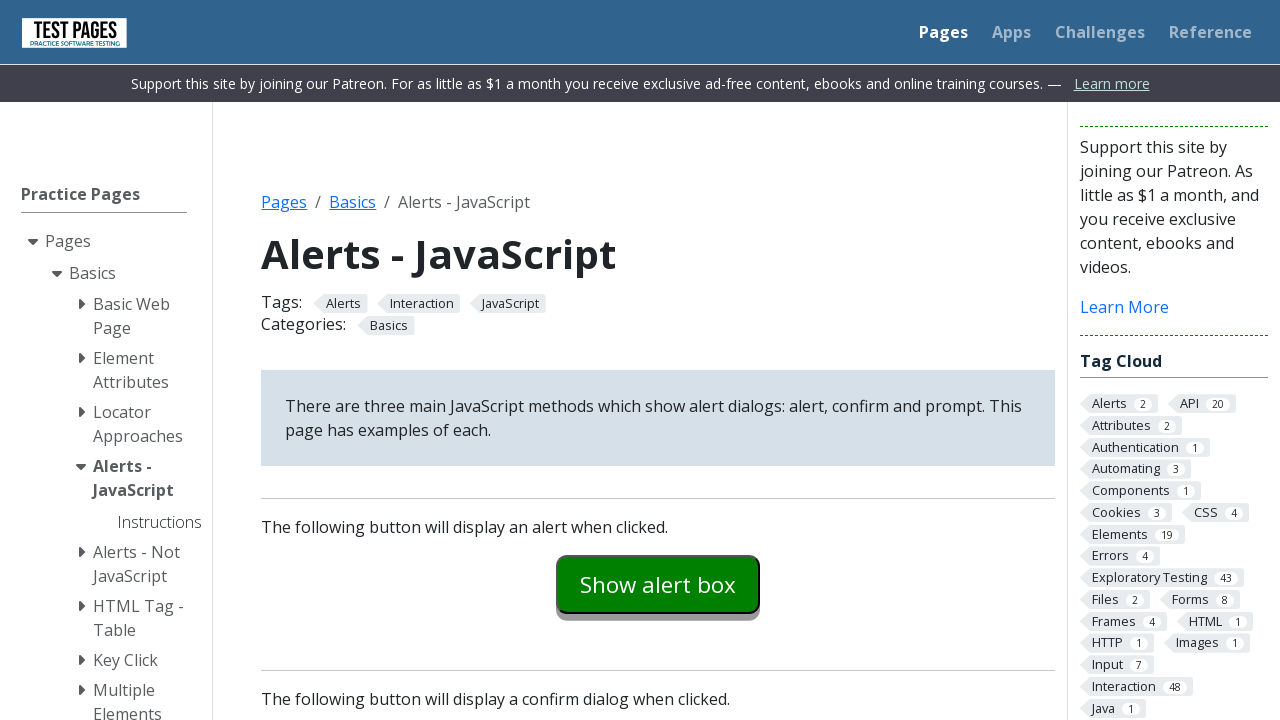

Located 'Show alert box' button
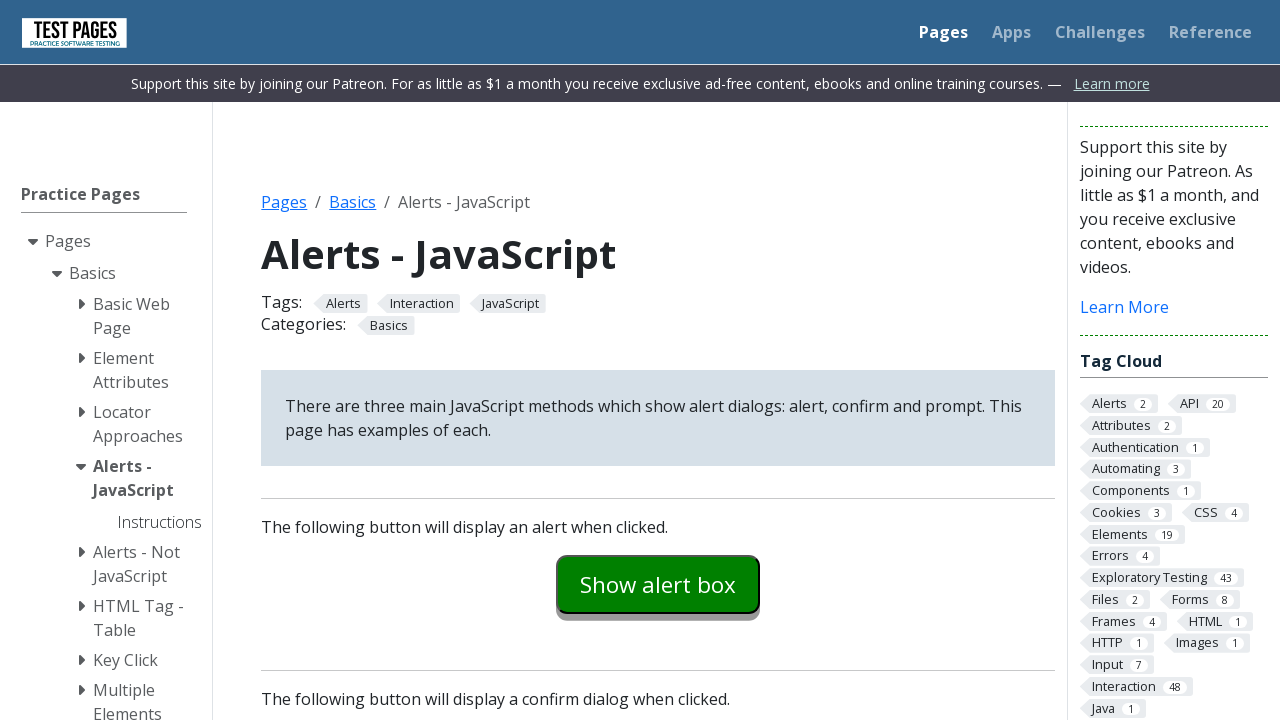

Scrolled button into view
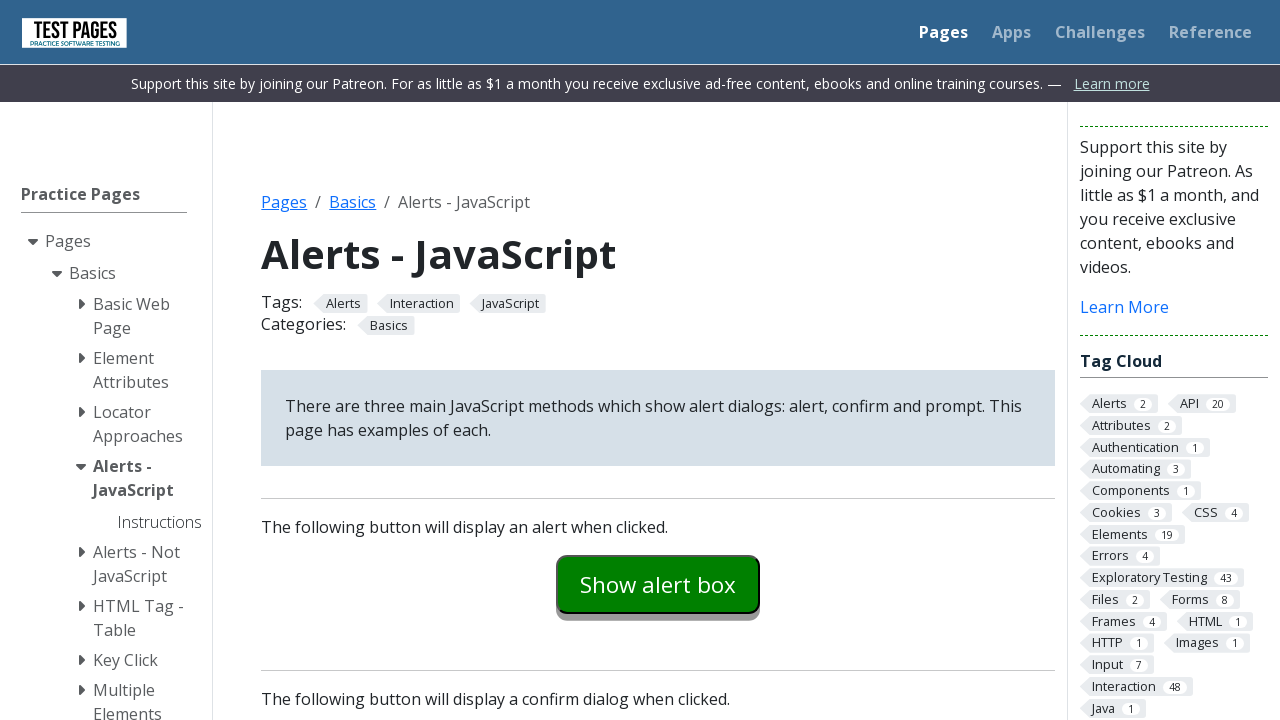

Clicked button to trigger alert dialog at (658, 584) on internal:text="Show alert box"i
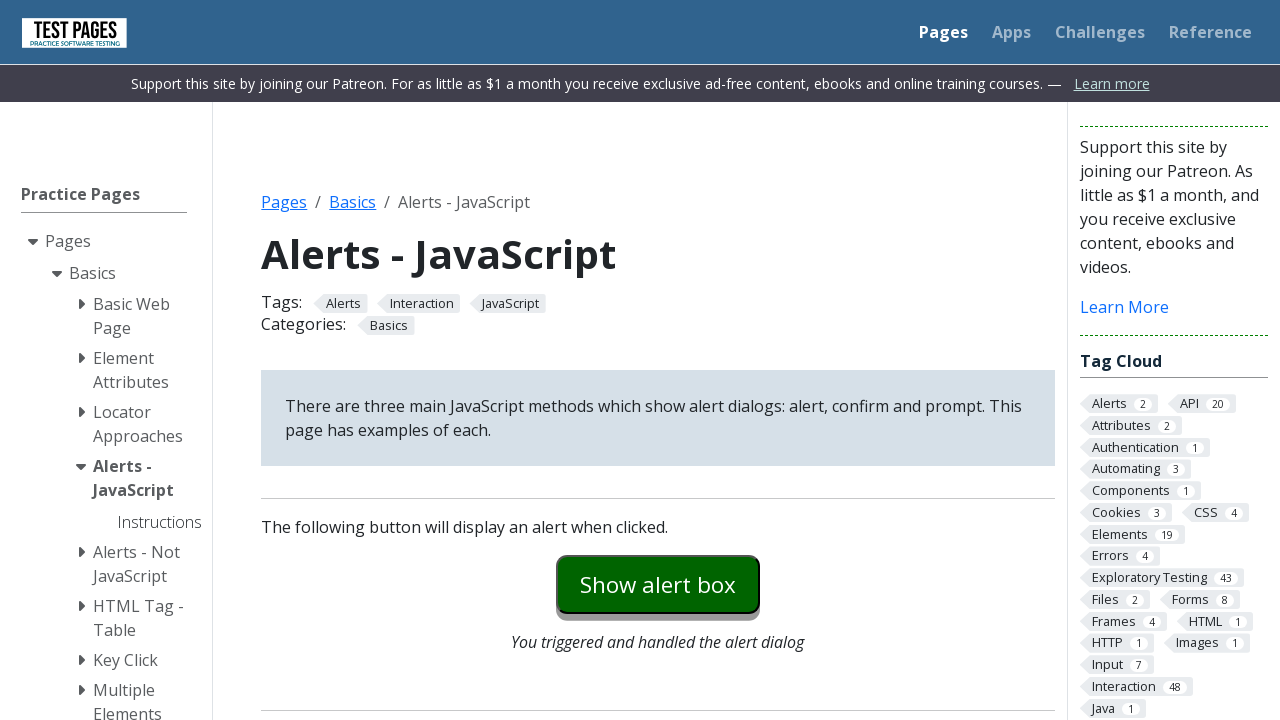

Waited for alert dialog to be processed
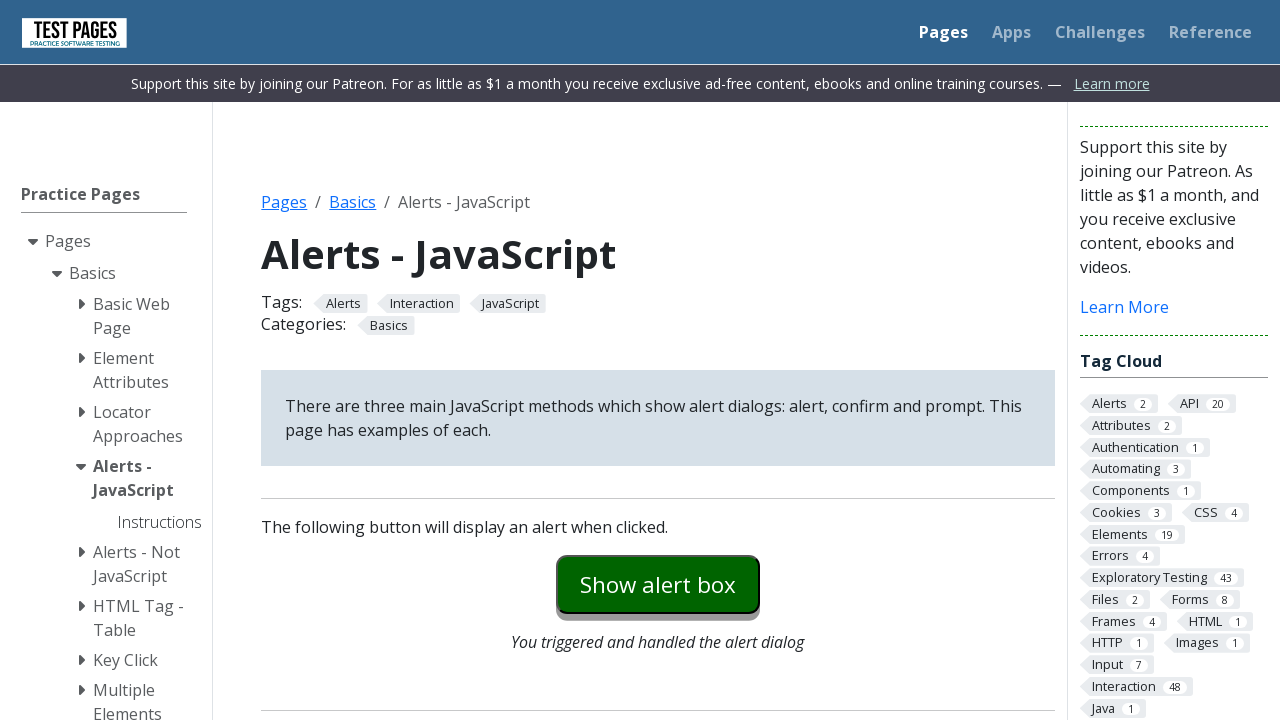

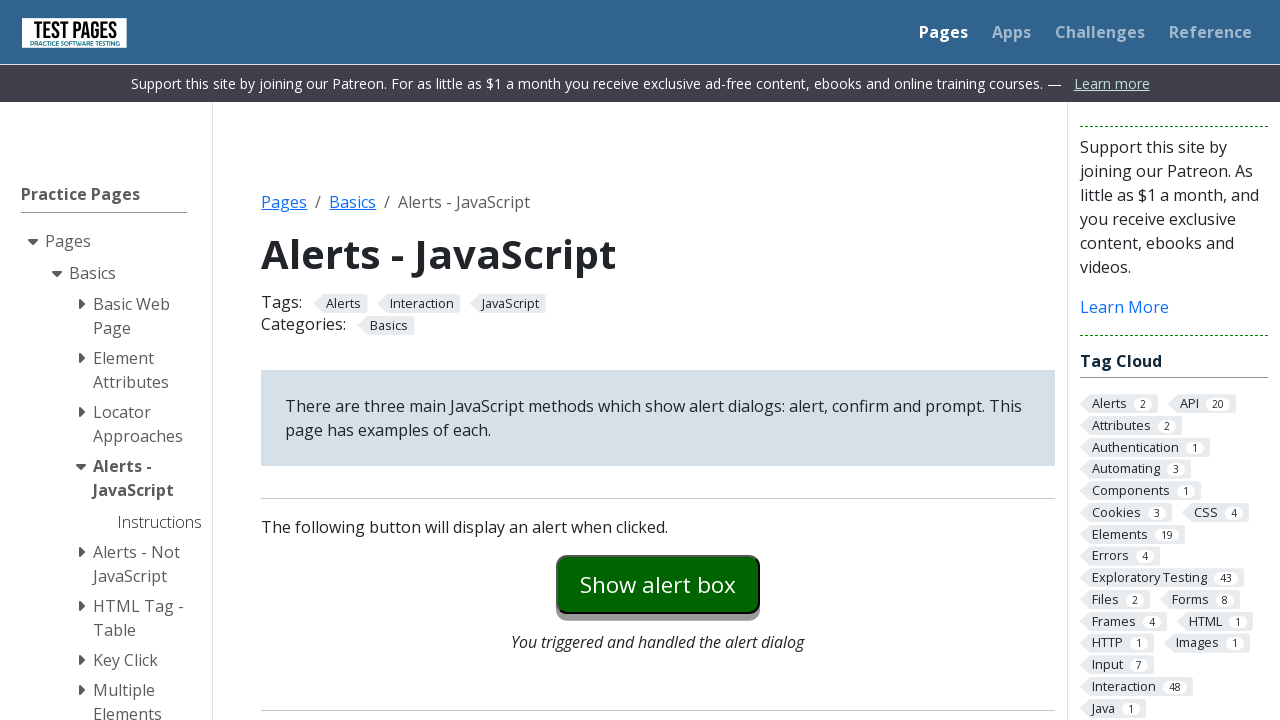